Tests drag and drop functionality by dragging an element and dropping it onto a target drop zone within an iframe

Starting URL: https://jqueryui.com/droppable/

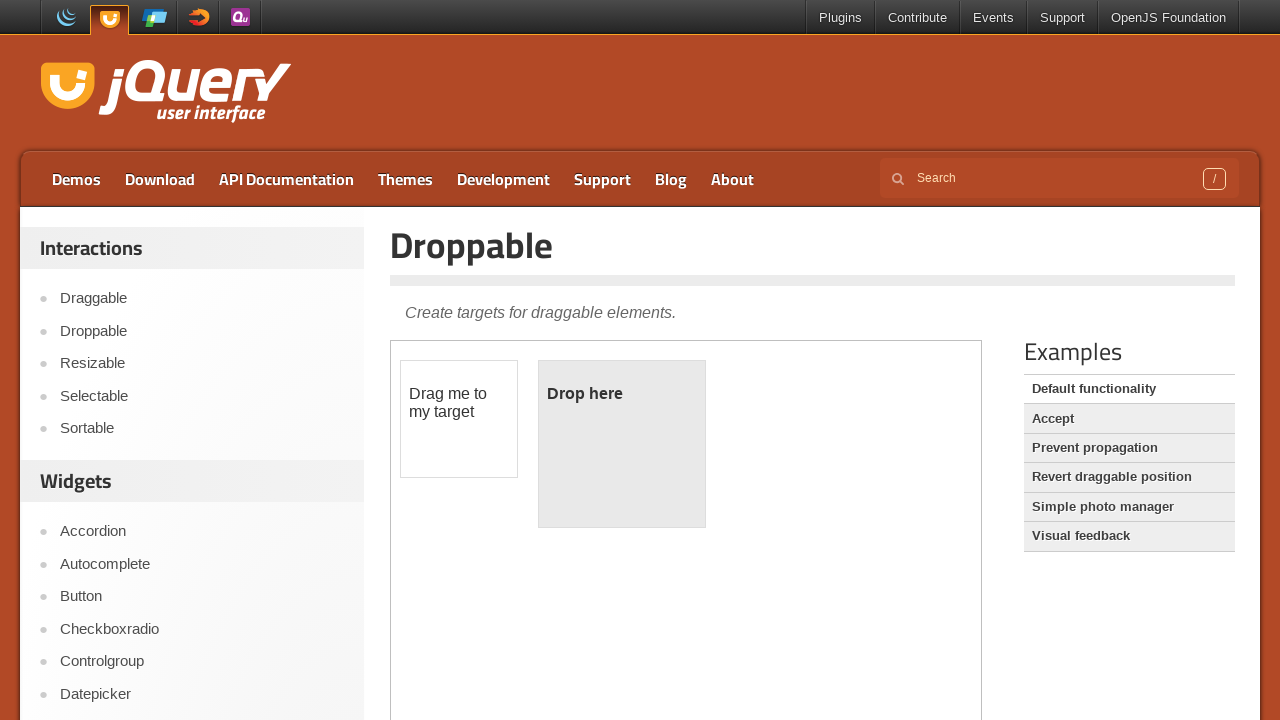

Located the demo iframe containing drag and drop elements
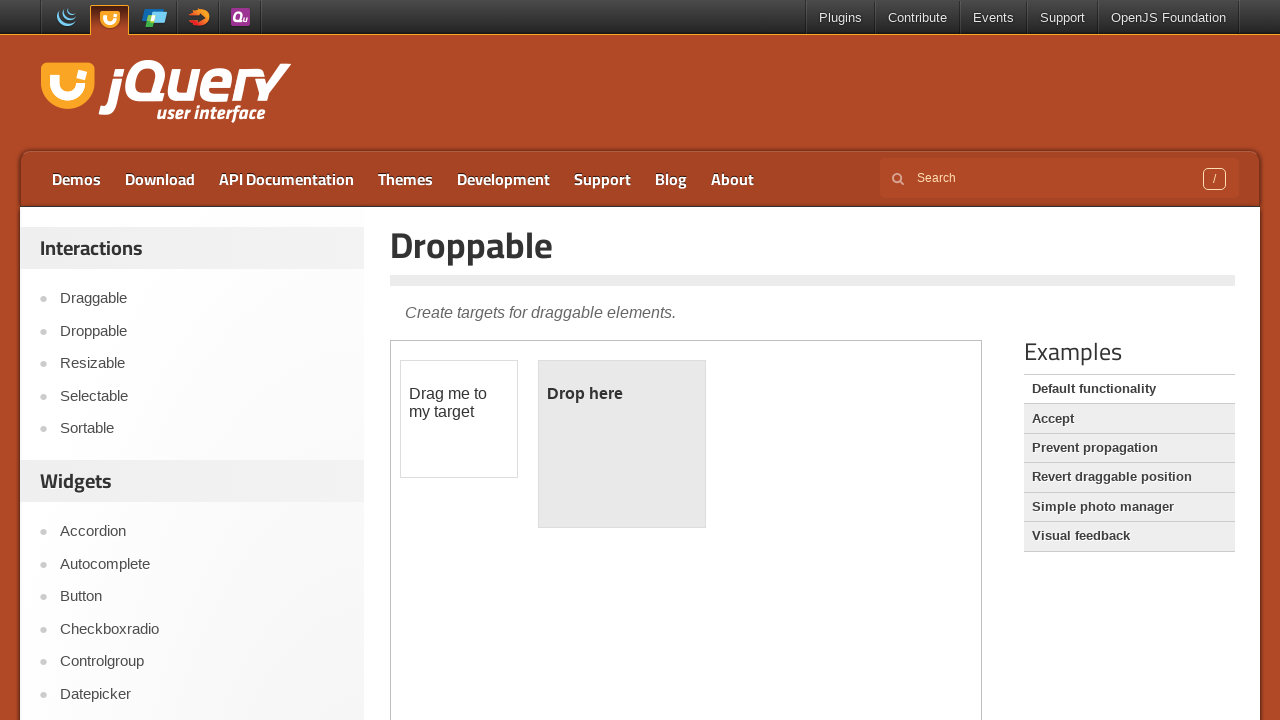

Located the draggable element
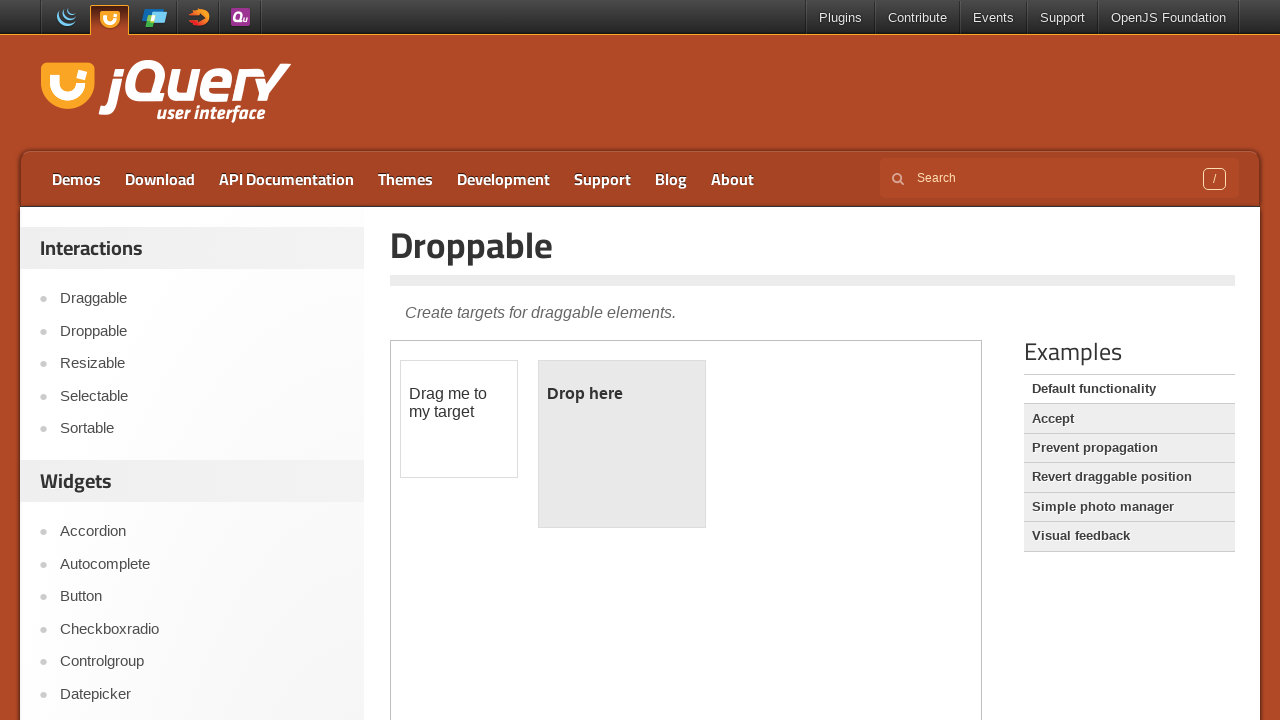

Located the droppable target element
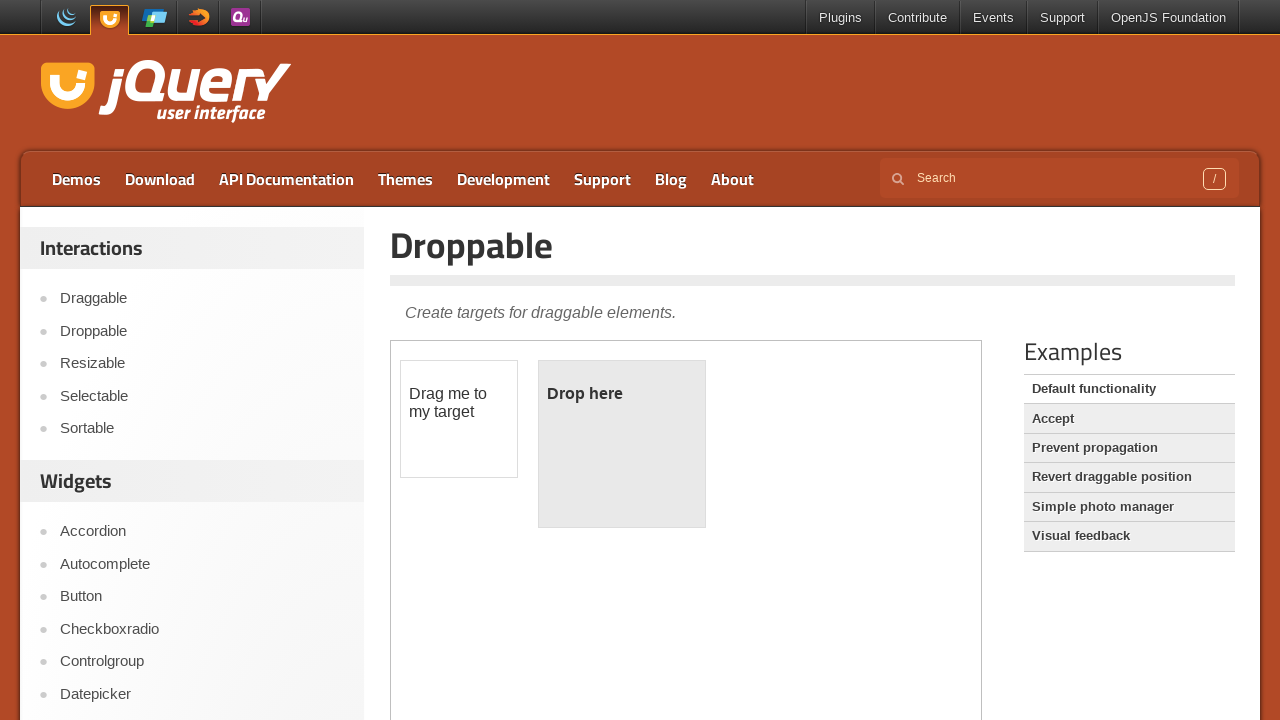

Performed drag and drop action from draggable element to droppable zone at (622, 444)
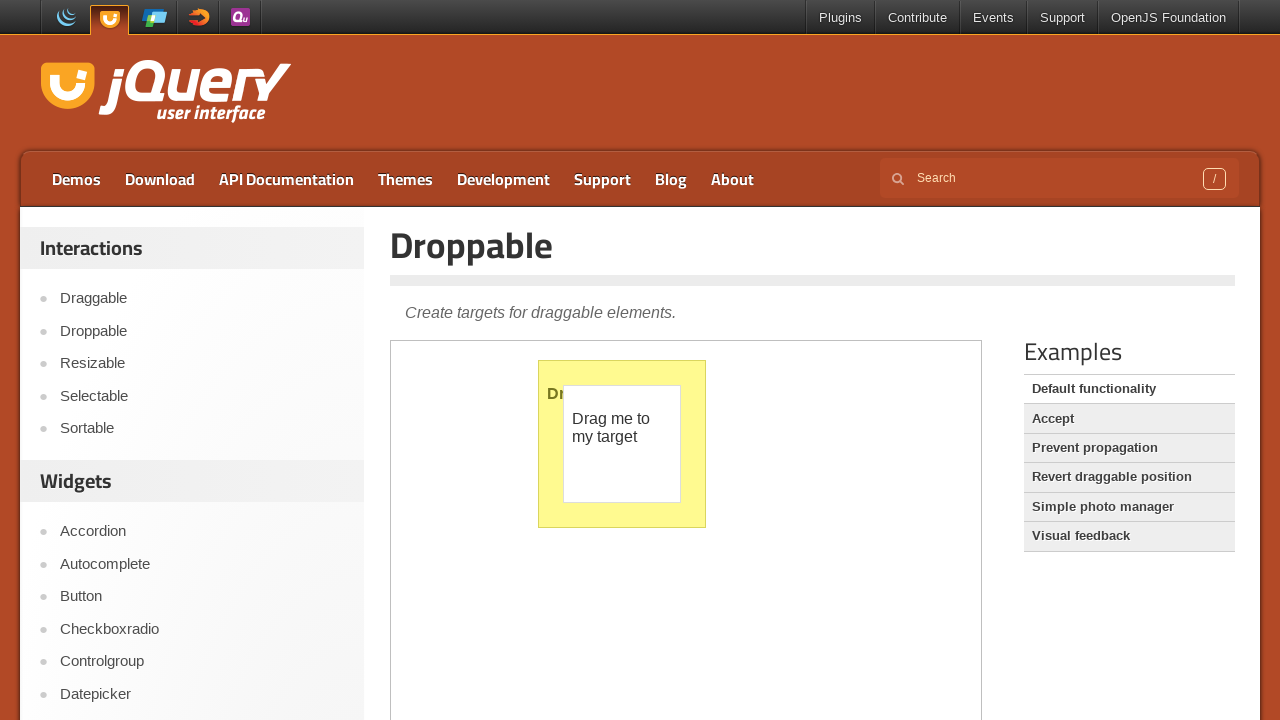

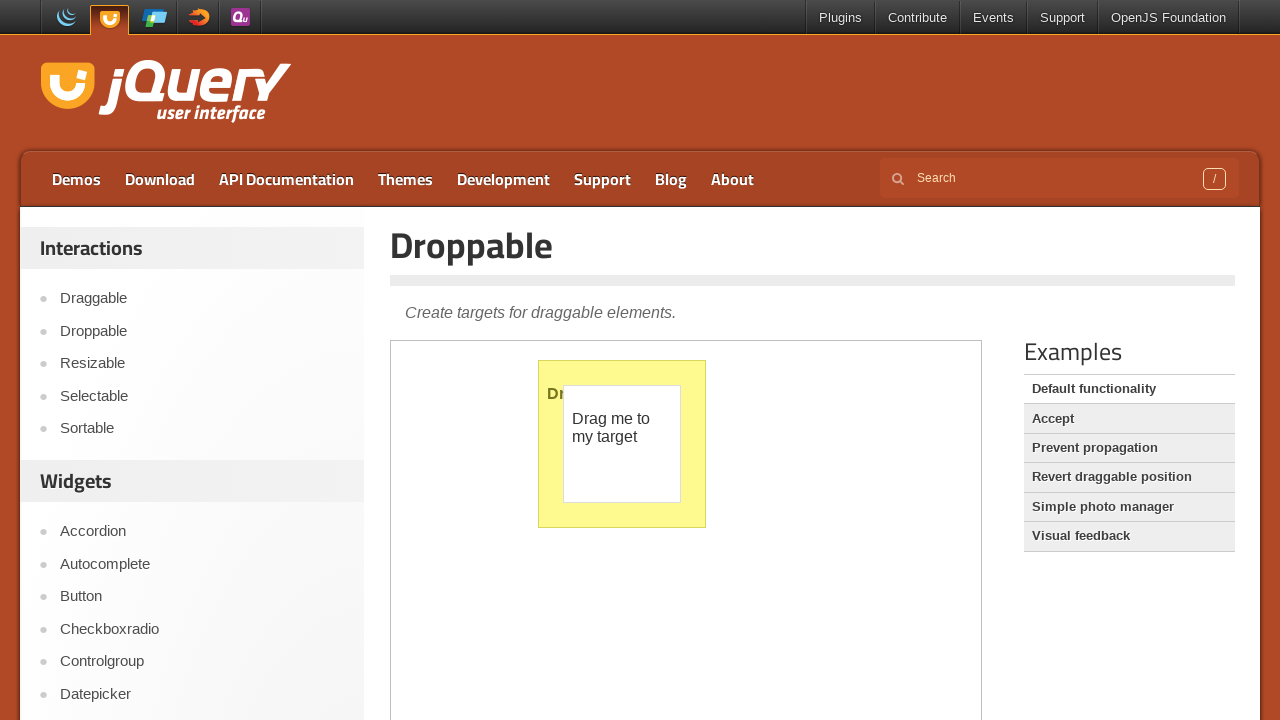